Tests opening a new tab and verifying the message displayed on the sample page

Starting URL: https://demoqa.com/browser-windows

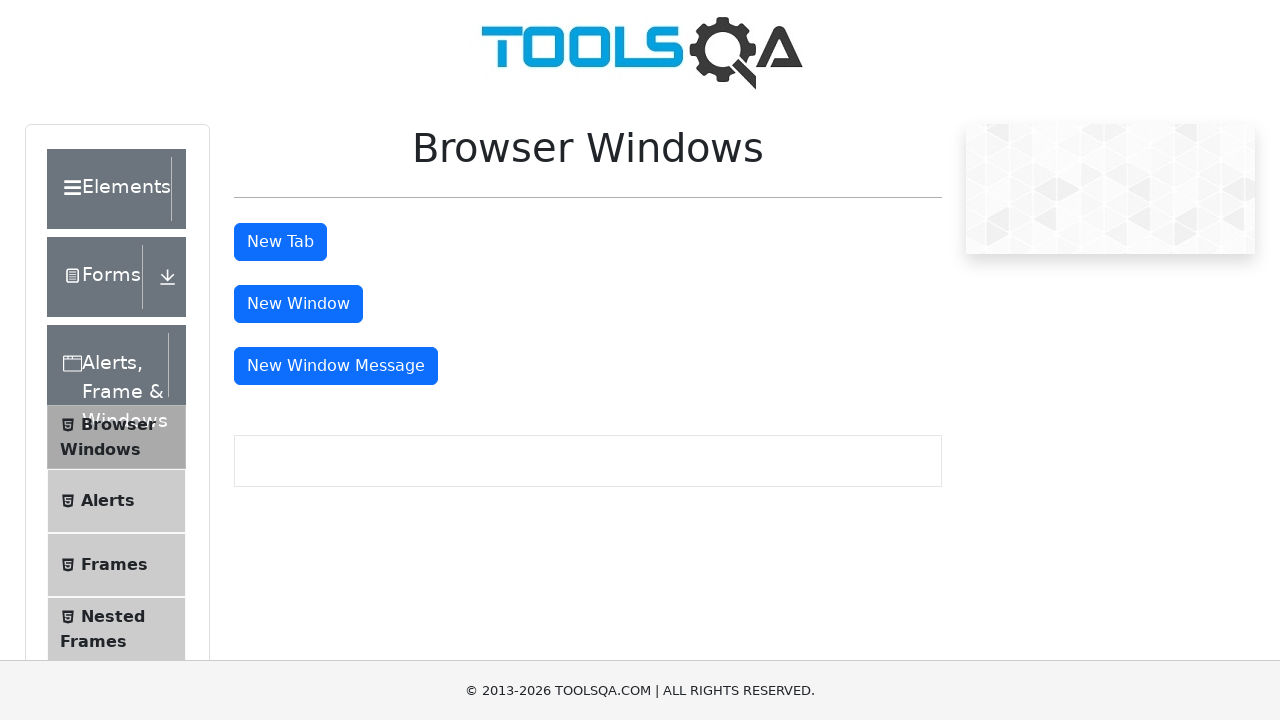

Verified that the new tab button is enabled
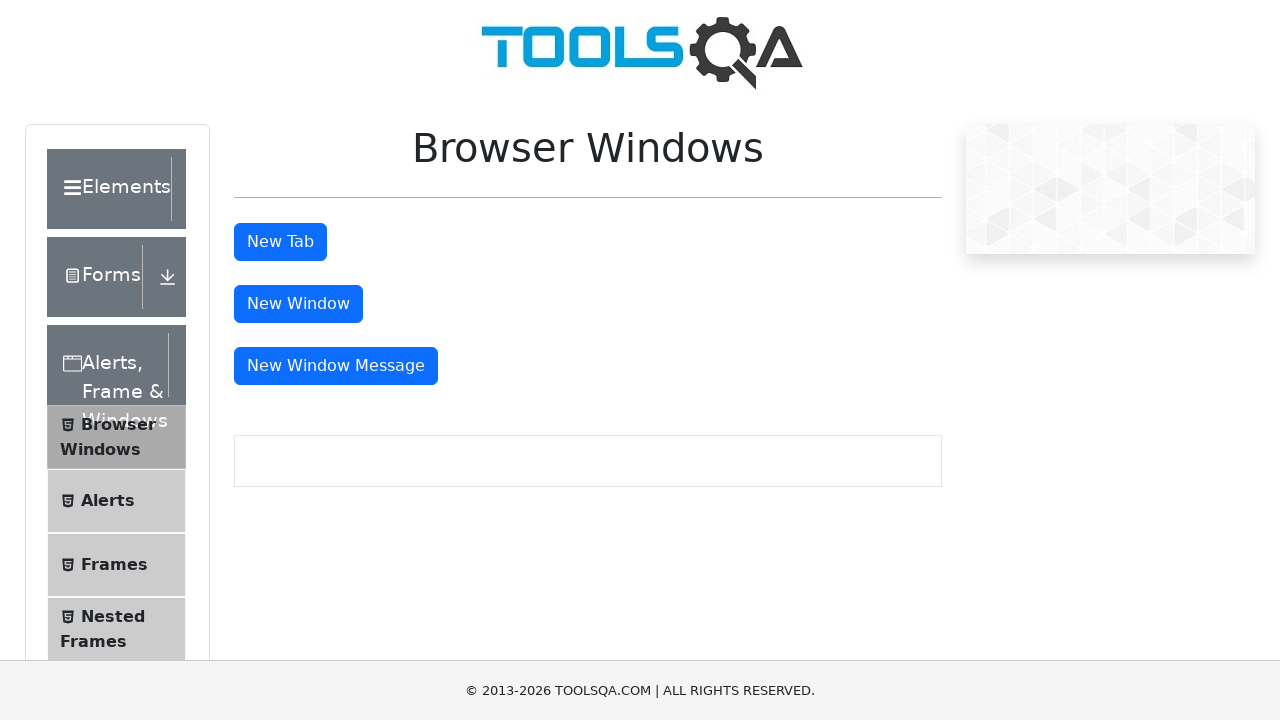

Clicked the new tab button at (280, 242) on #tabButton
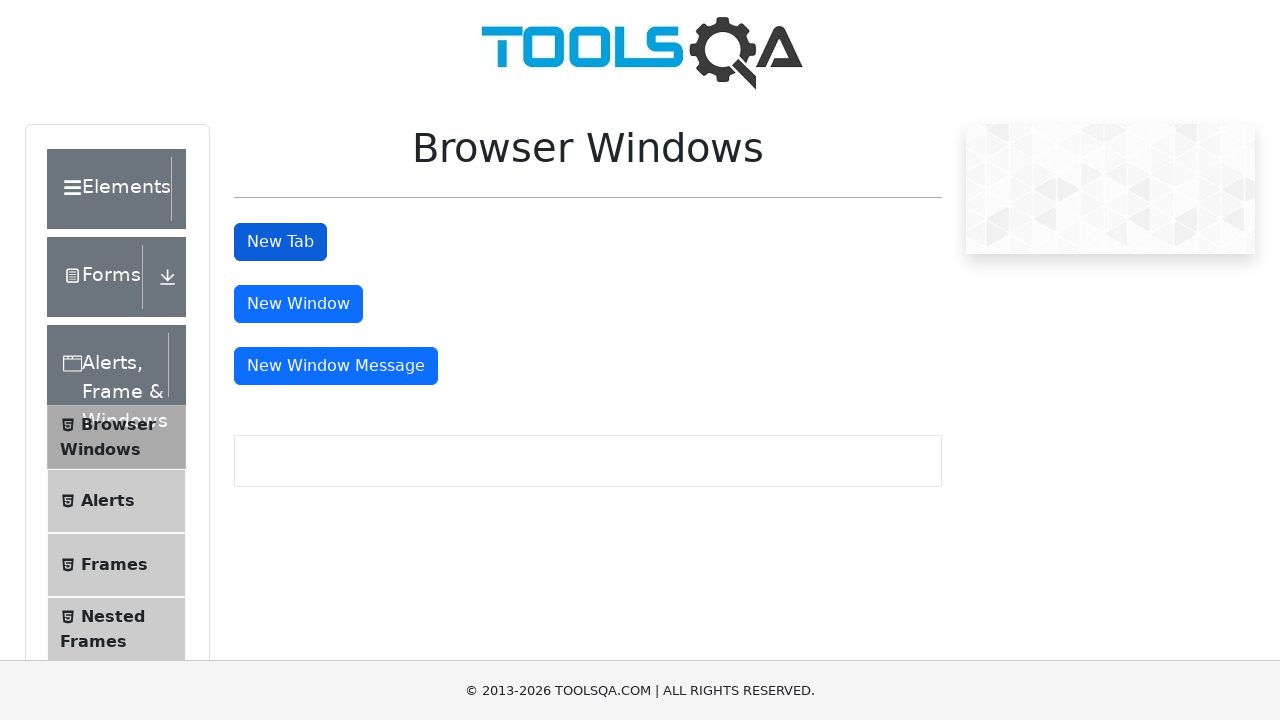

Navigated to the sample page
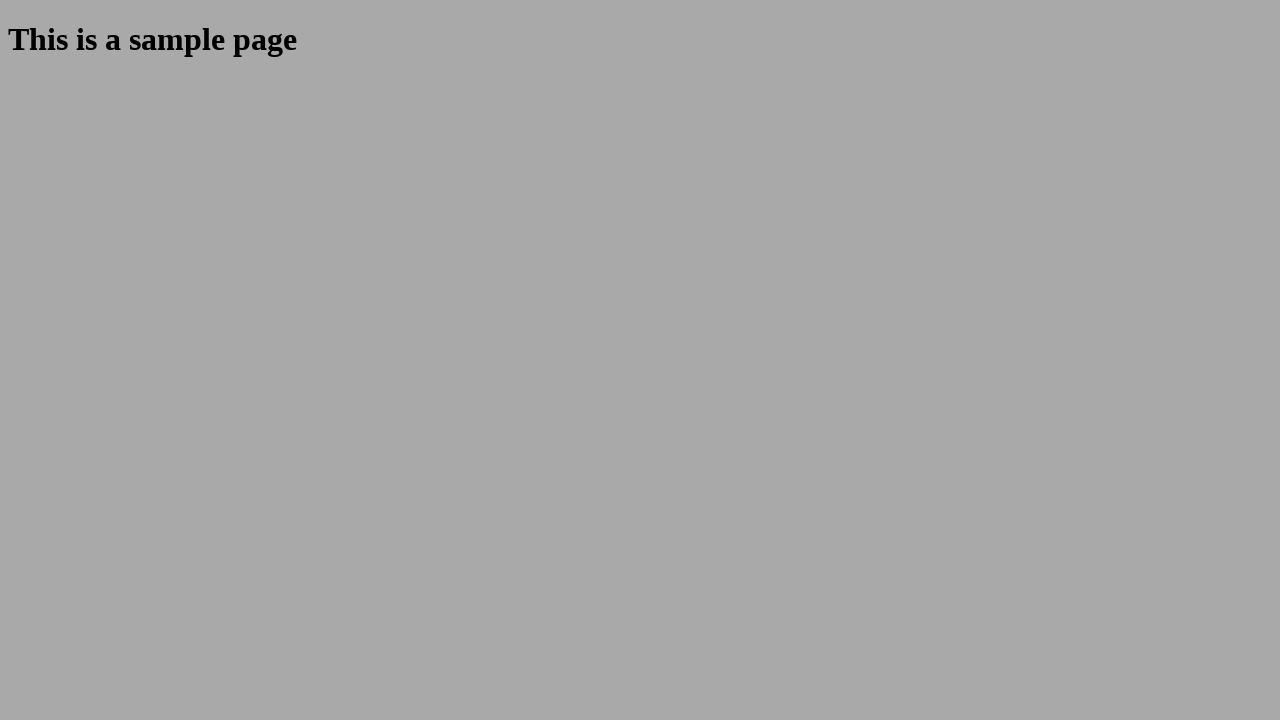

Verified the heading text displays 'This is a sample page'
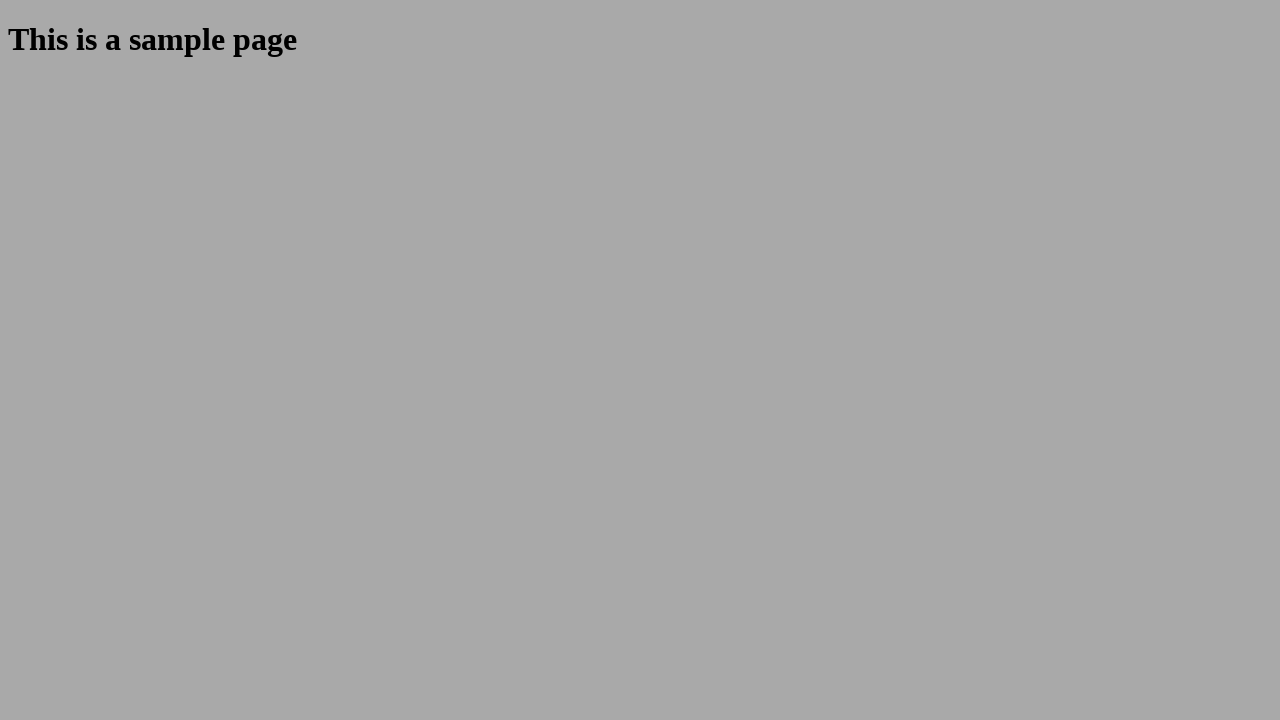

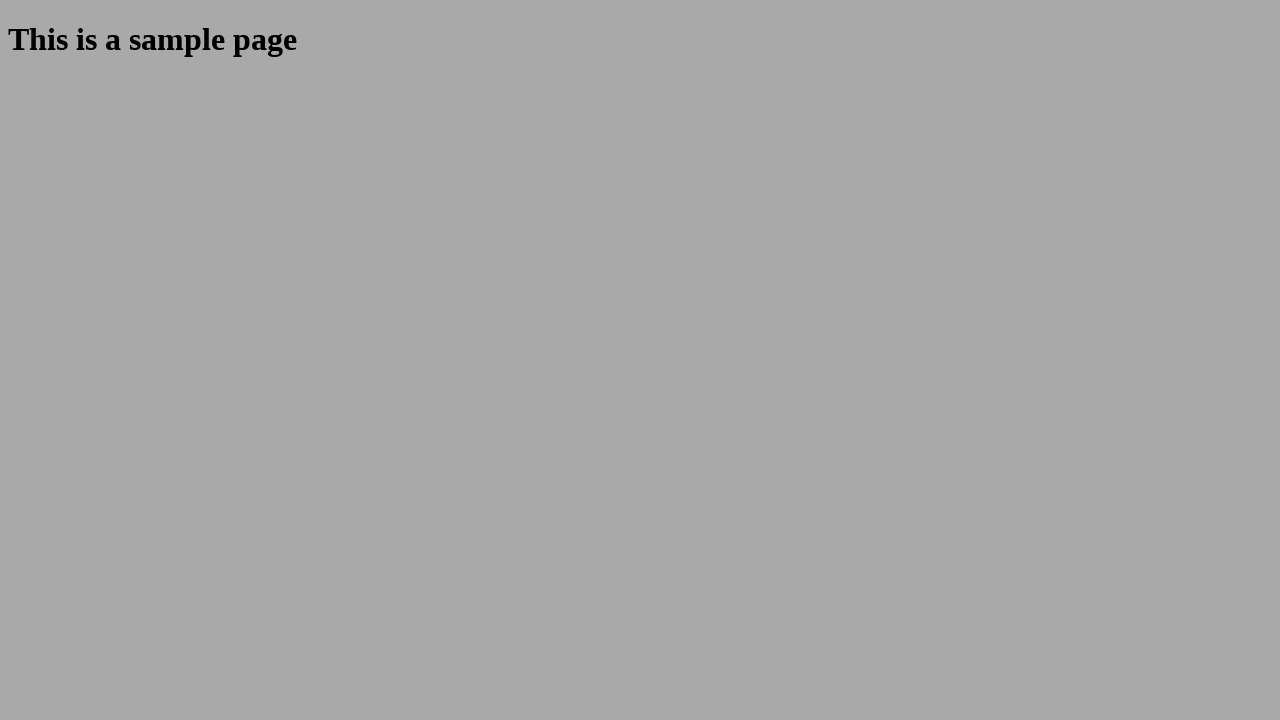